Tests JavaScript prompt alert functionality by triggering a prompt, entering text, and accepting it

Starting URL: https://the-internet.herokuapp.com/javascript_alerts

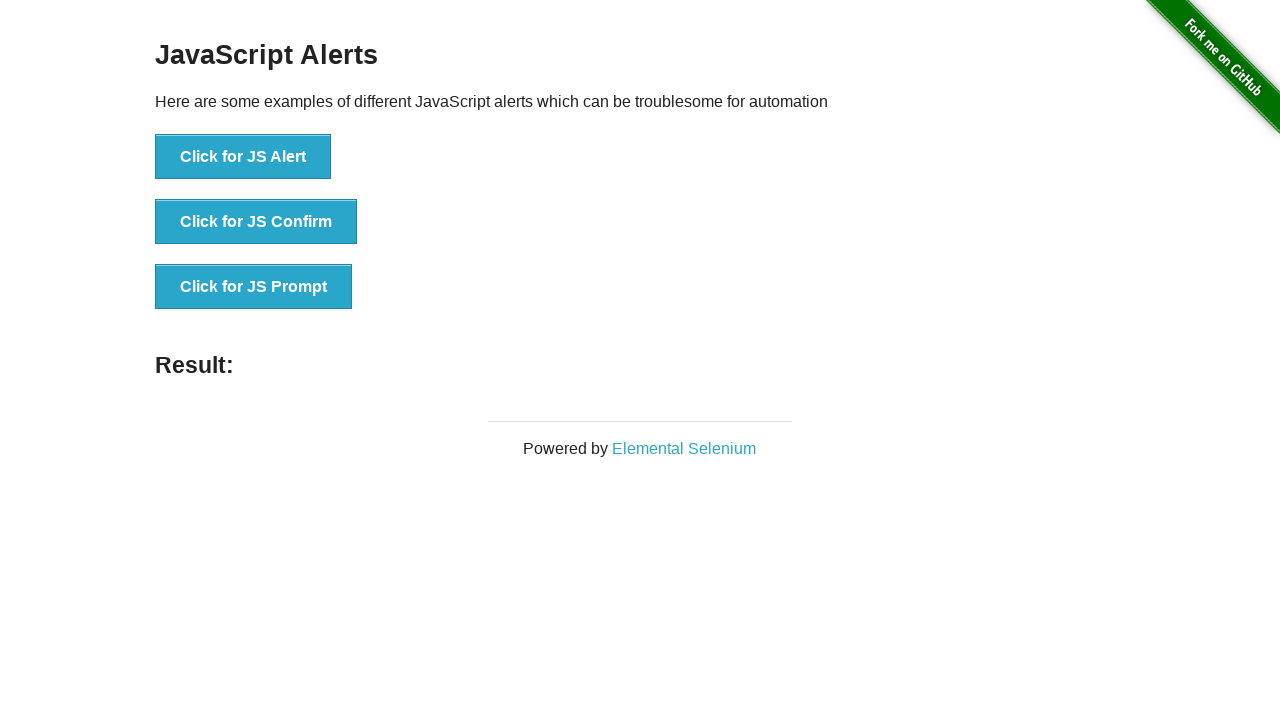

Clicked button to open JS prompt at (254, 287) on xpath=//button[normalize-space()='Click for JS Prompt']
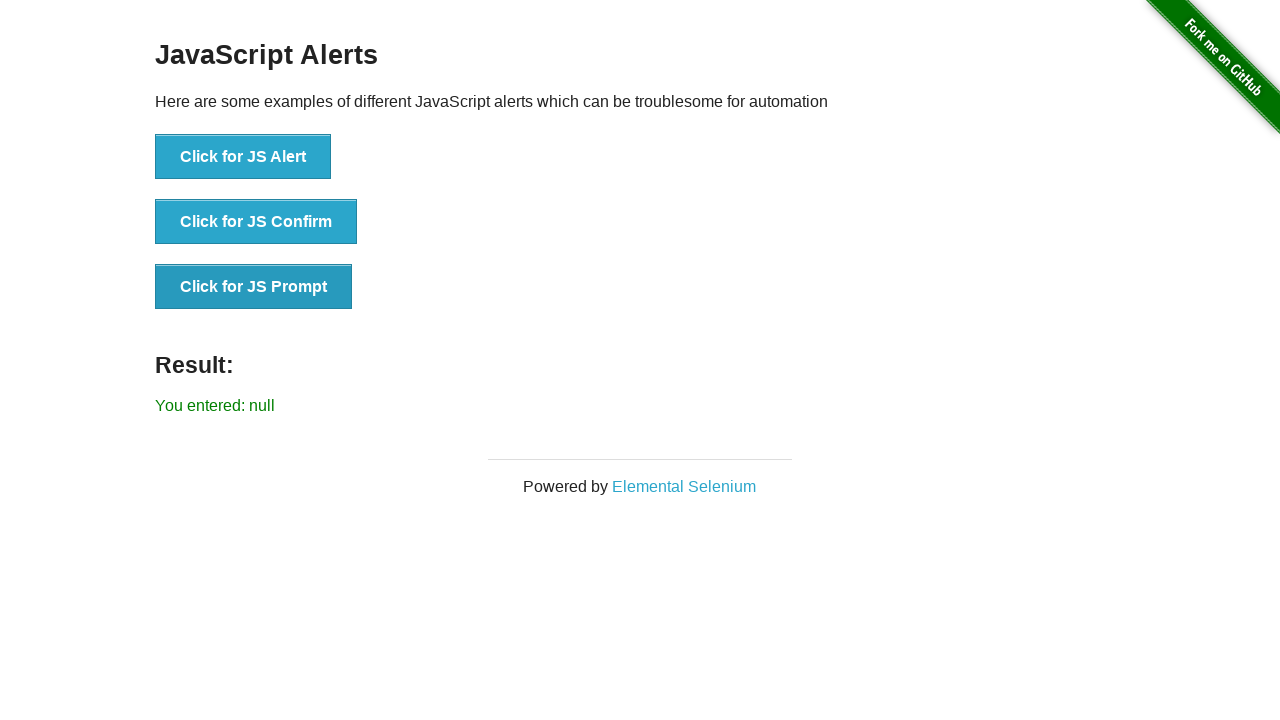

Set up dialog handler to accept prompt with 'welcome' text
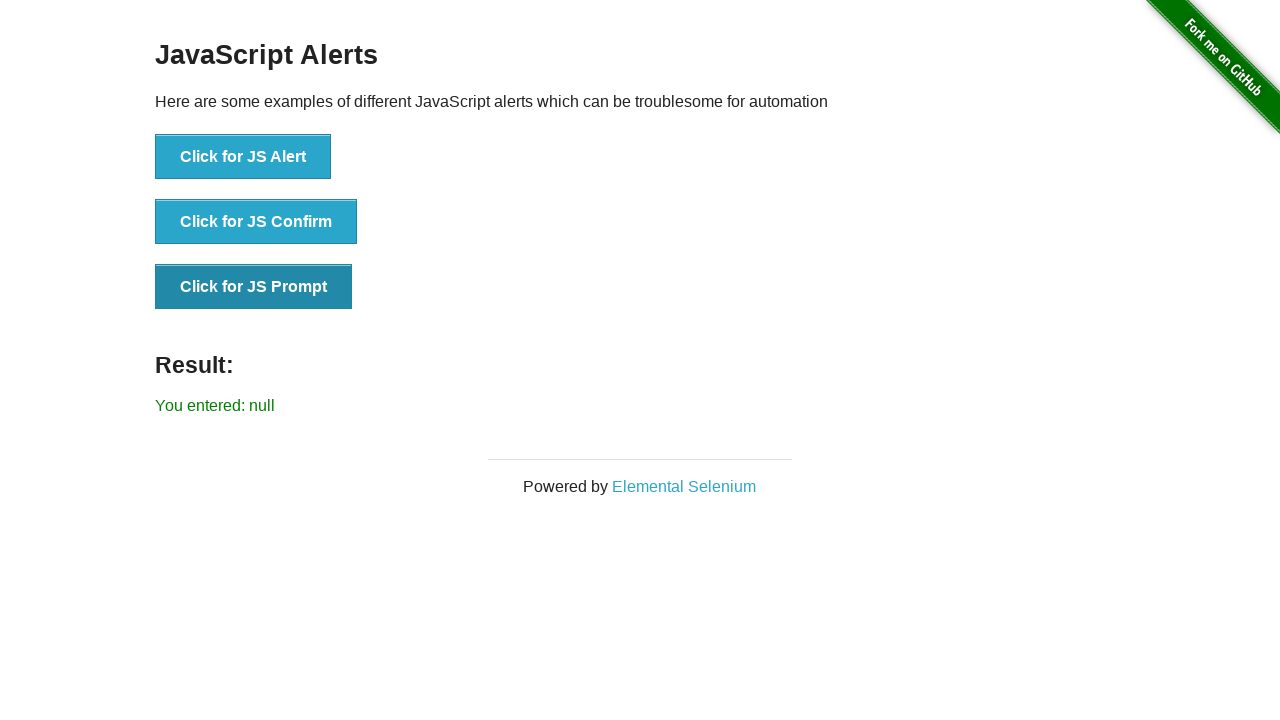

Clicked button to trigger JS prompt alert at (254, 287) on xpath=//button[normalize-space()='Click for JS Prompt']
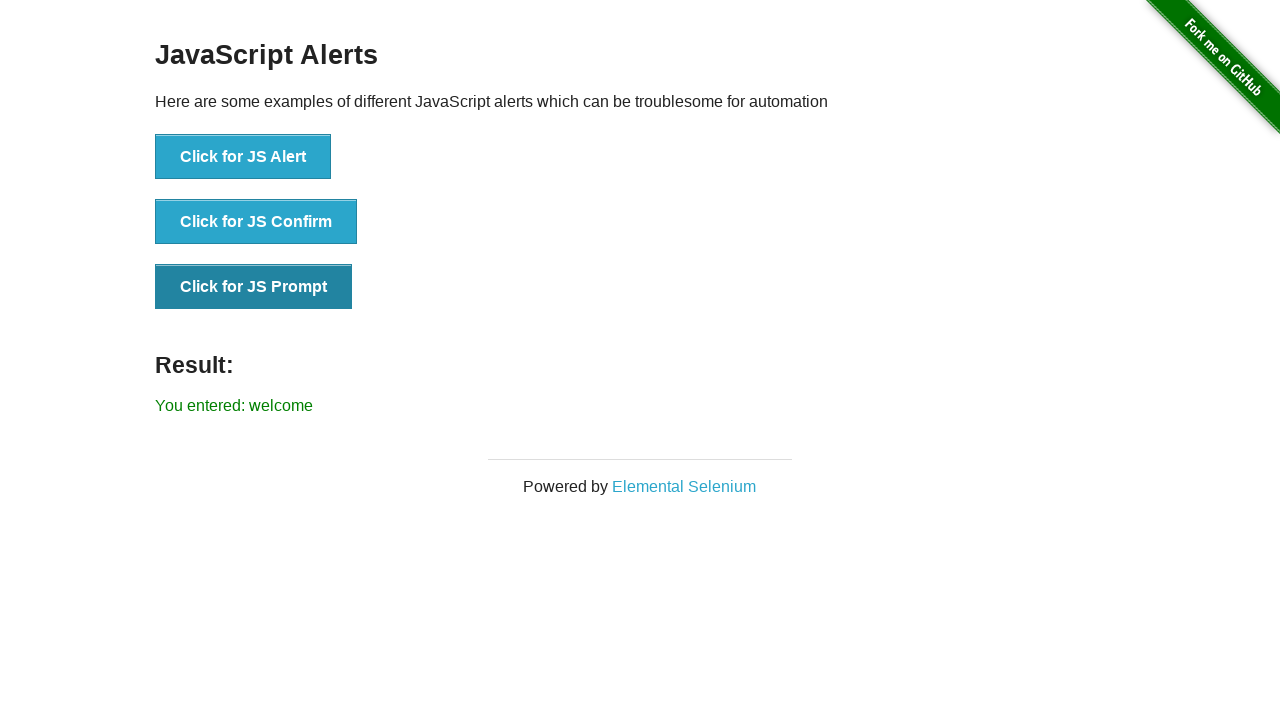

Verified result text appeared after accepting prompt
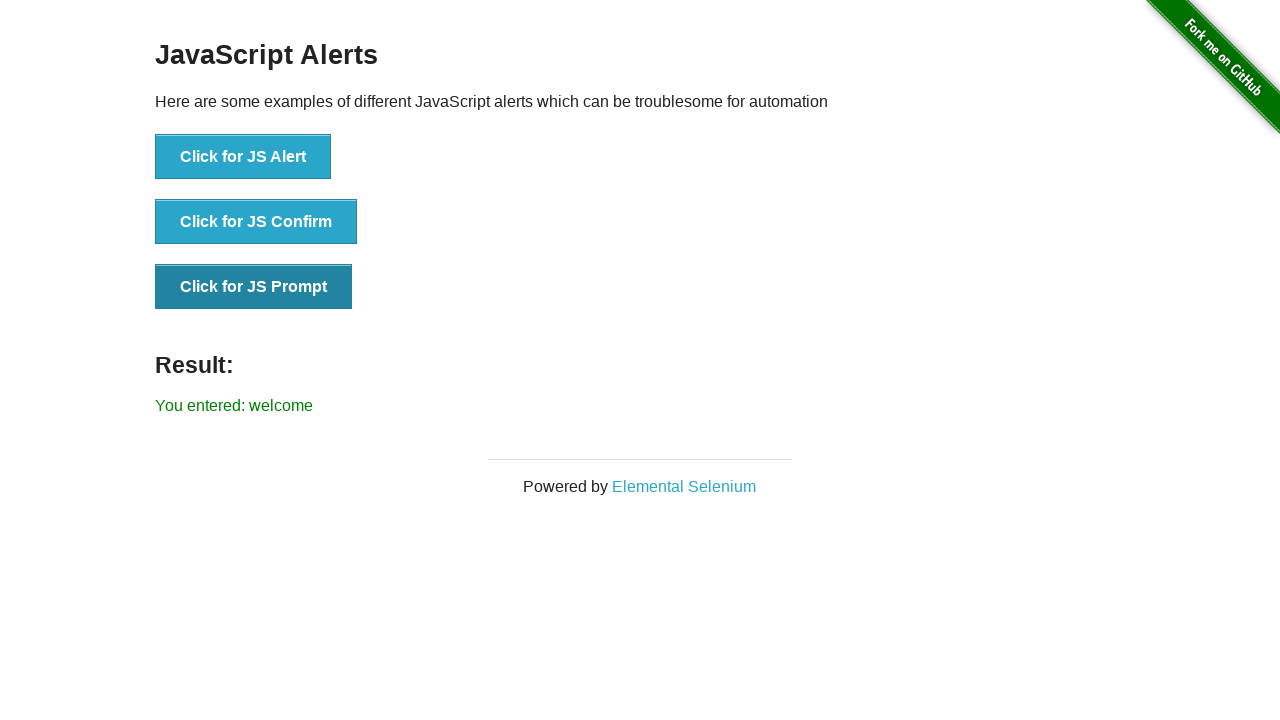

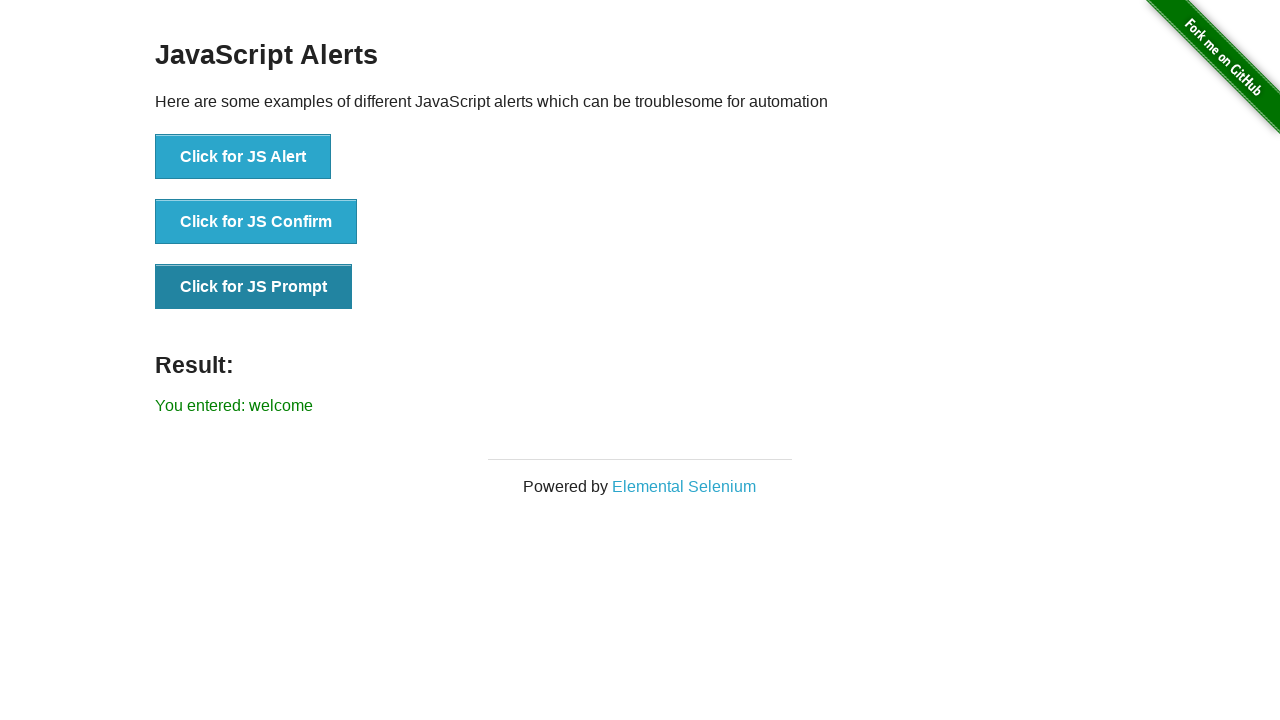